Navigates to The Testing Academy website and verifies the page loads by checking the title

Starting URL: https://thetestingacademy.com

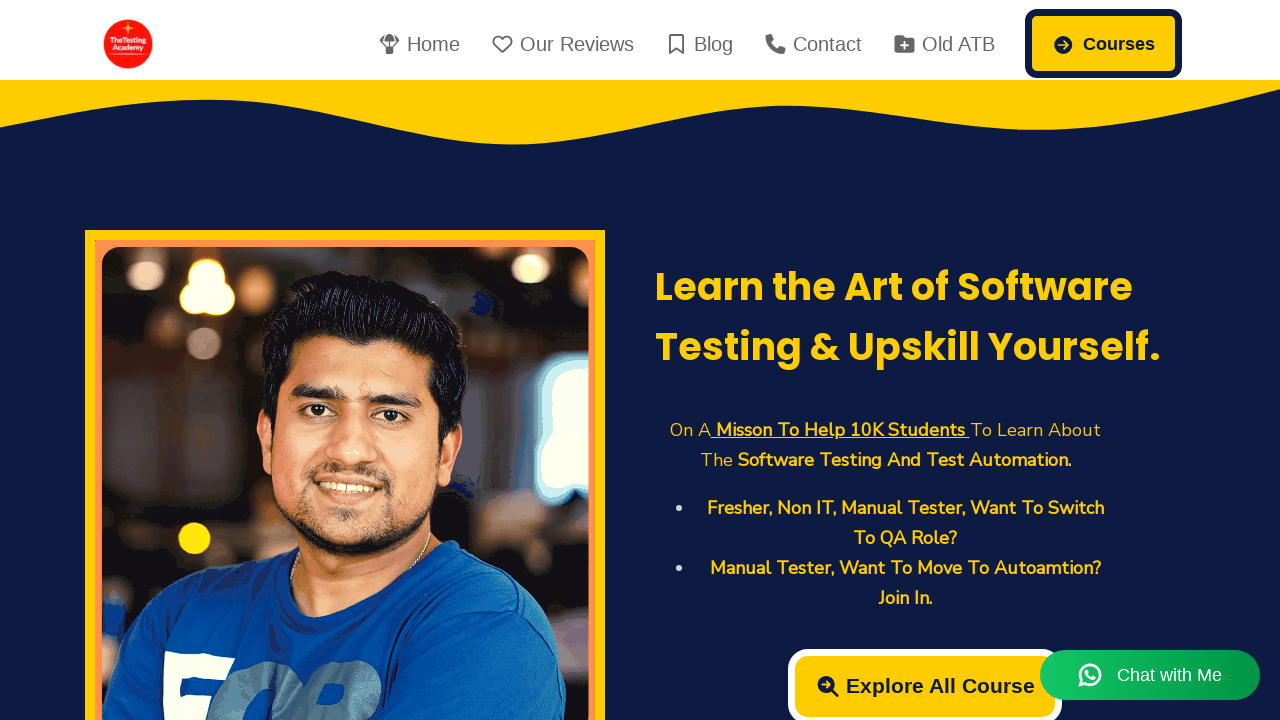

Navigated to The Testing Academy website
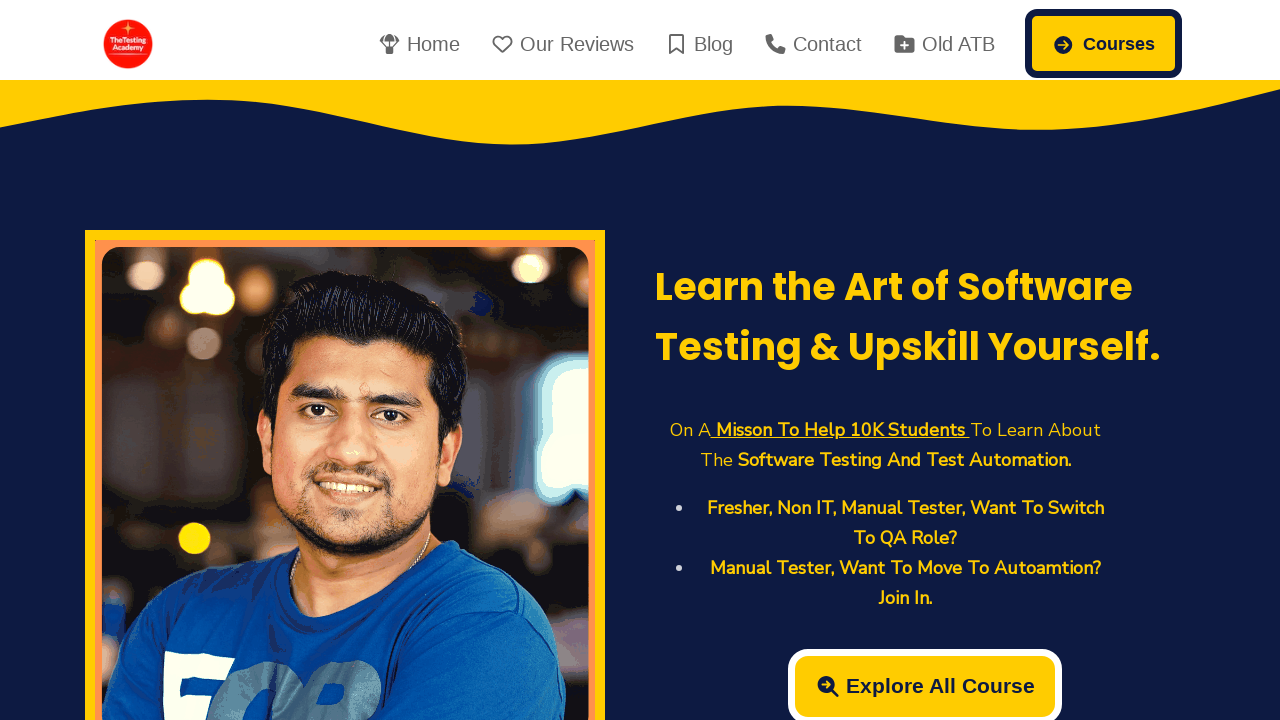

Page fully loaded (DOM content loaded)
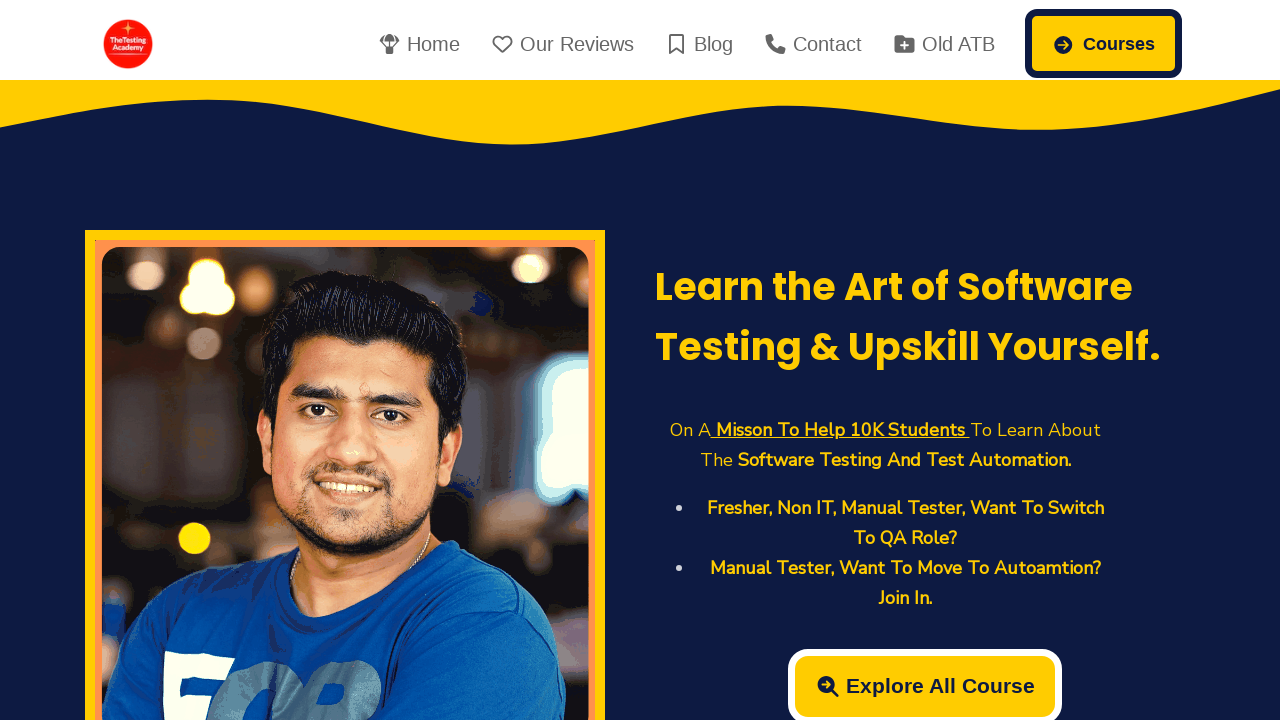

Retrieved page title: TheTestingAcademy | Learn Software Testing and Automation Testing
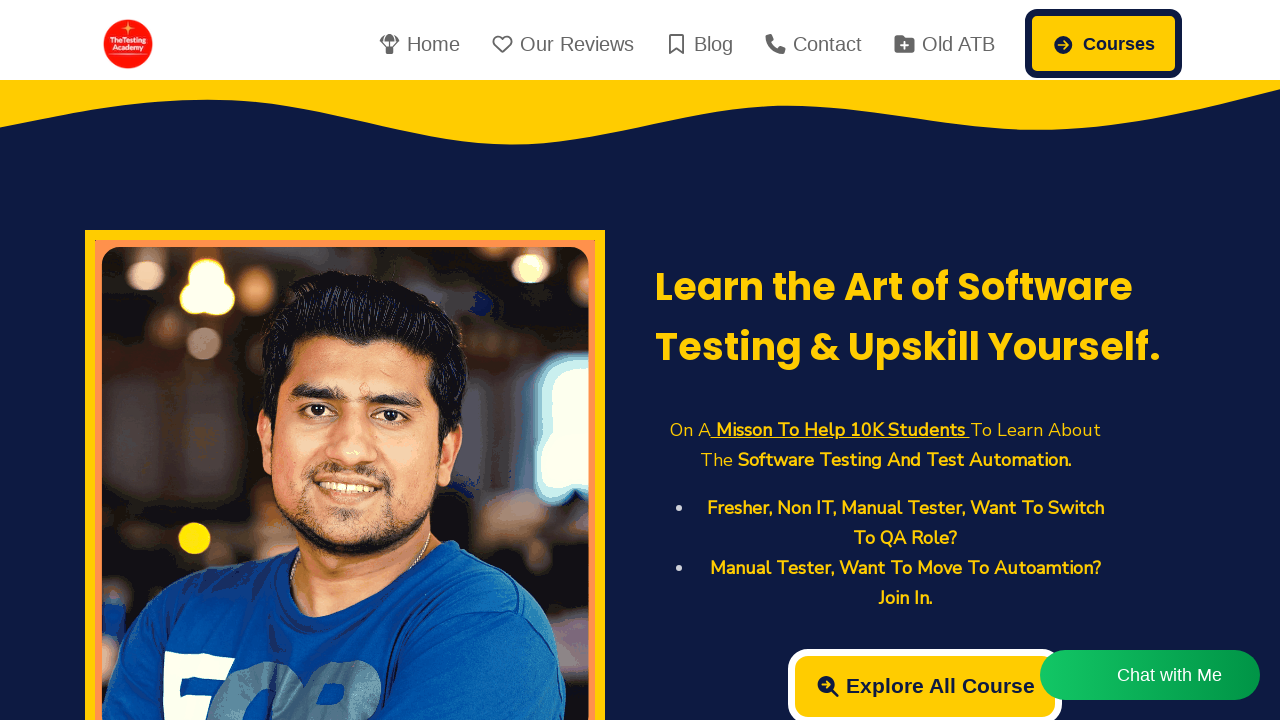

Printed page title to console
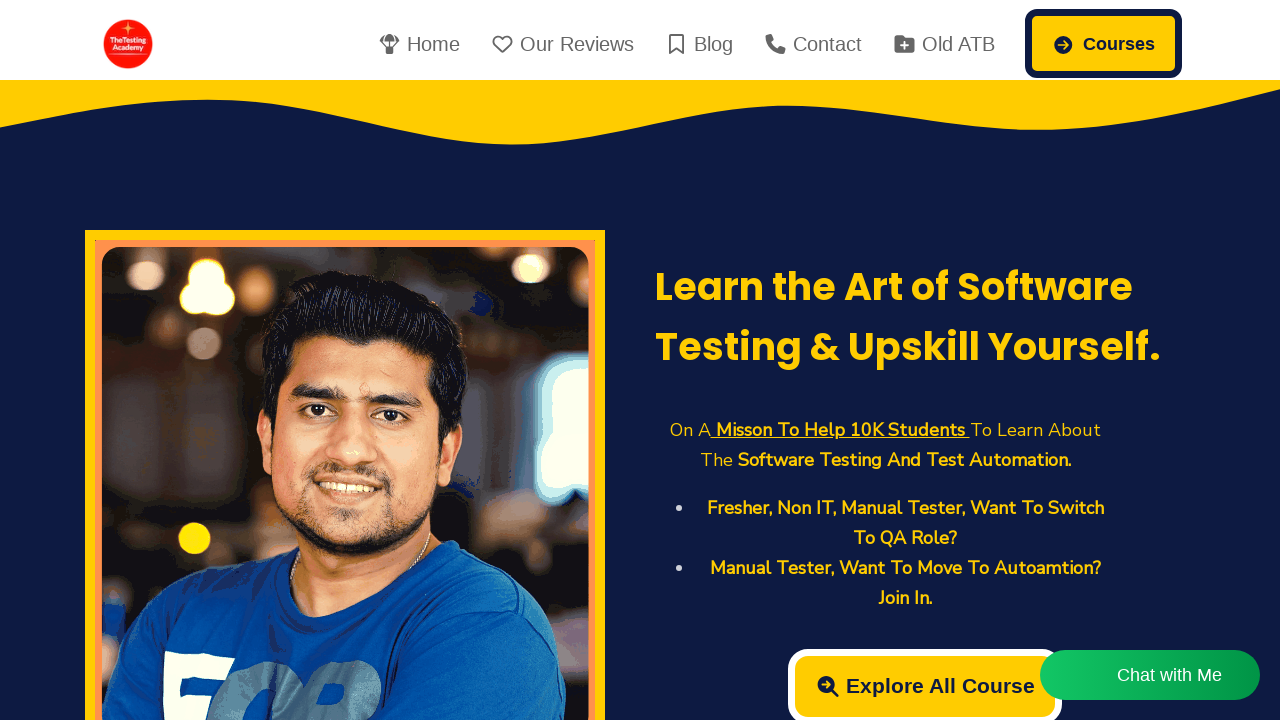

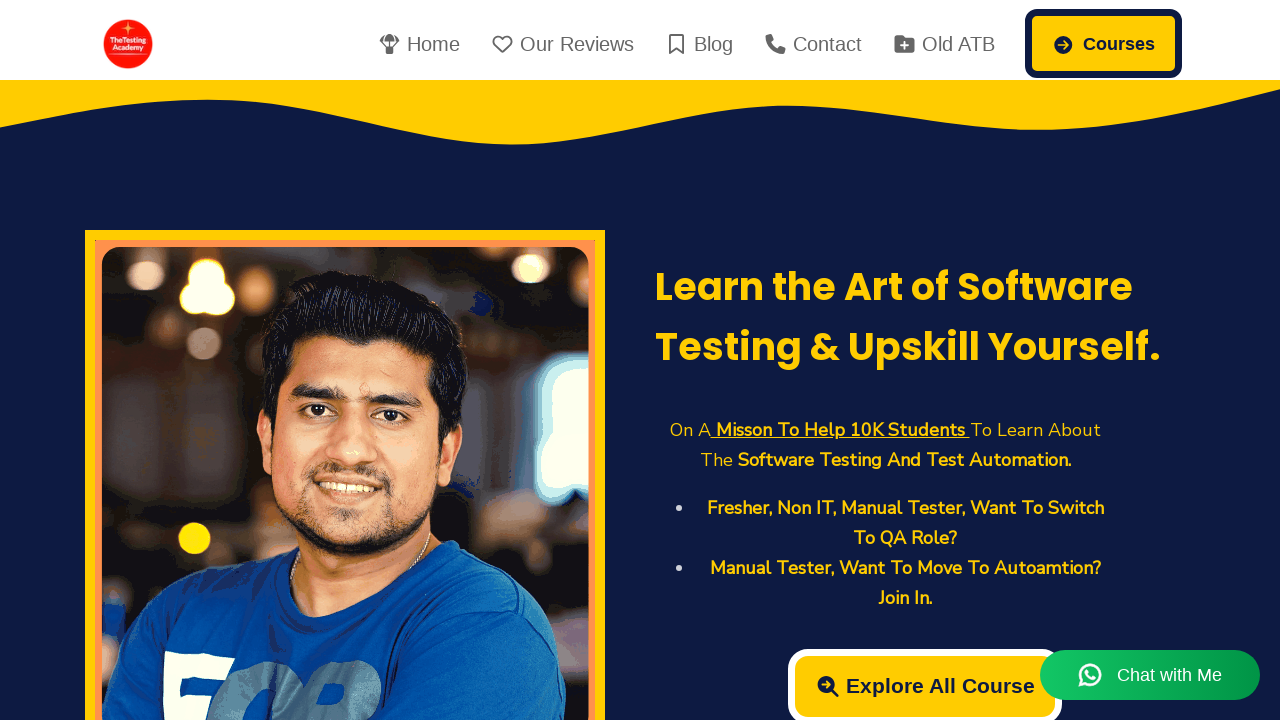